Tests navigating to a large DOM table, scrolling to elements, maximizing window, and resizing the browser window

Starting URL: http://the-internet.herokuapp.com

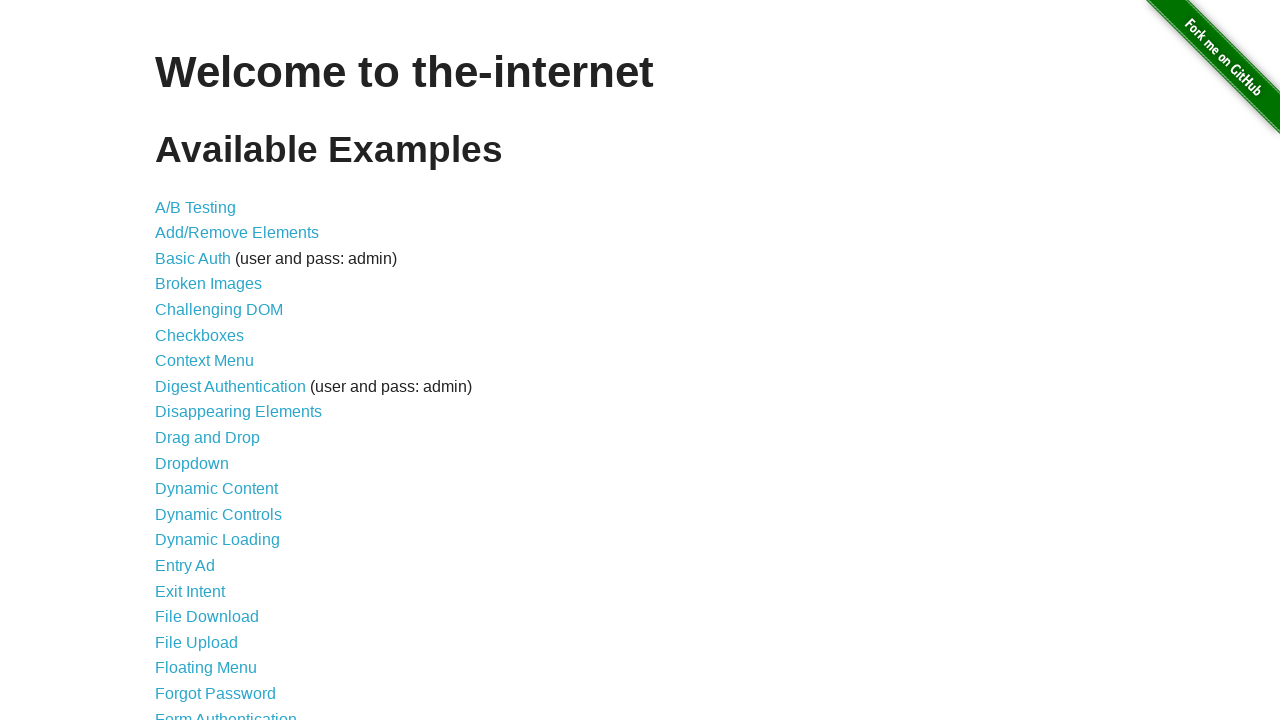

Clicked on Large & Deep DOM link at (225, 361) on a[href*='large']
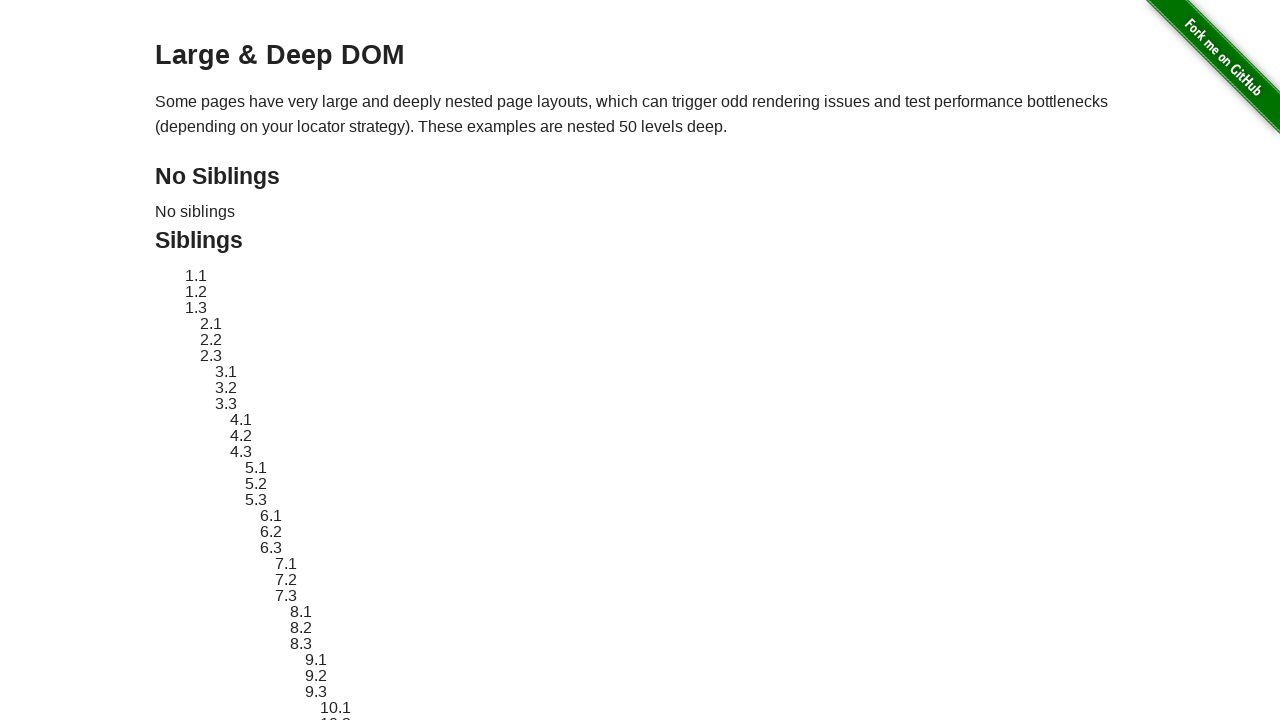

Scrolled to last table cell (50,50) in large DOM table
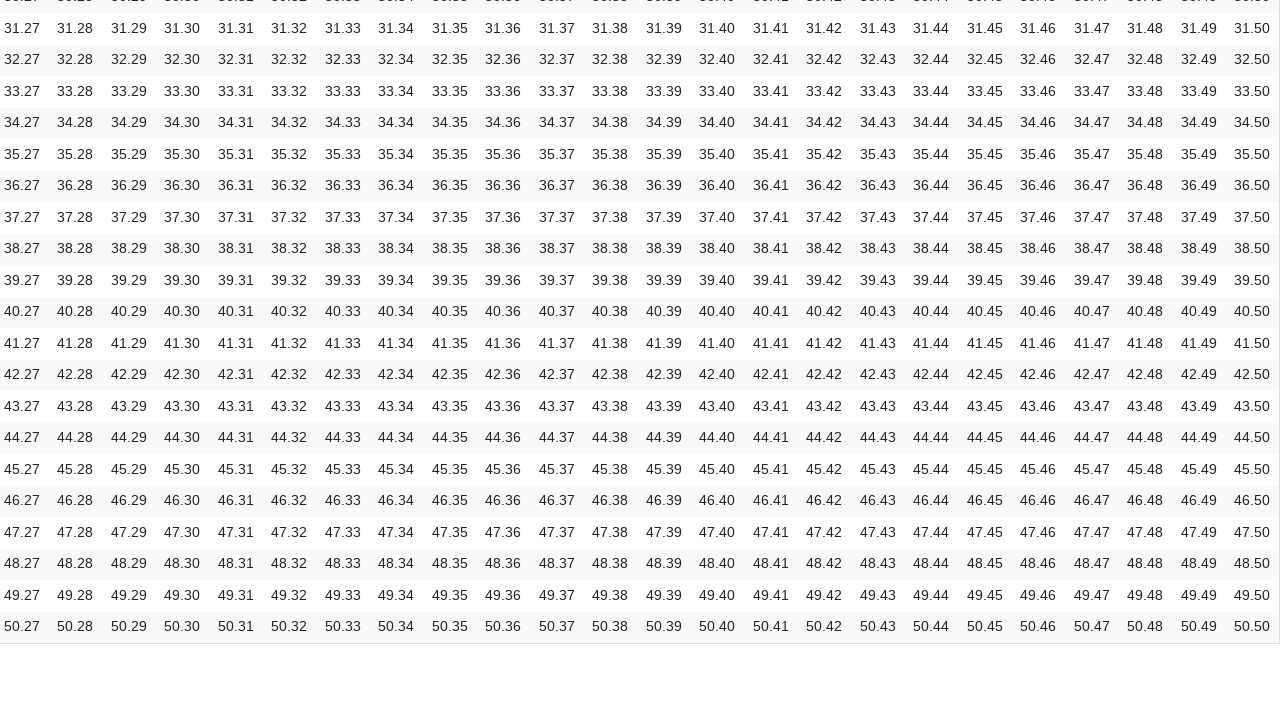

Verified last table cell is visible
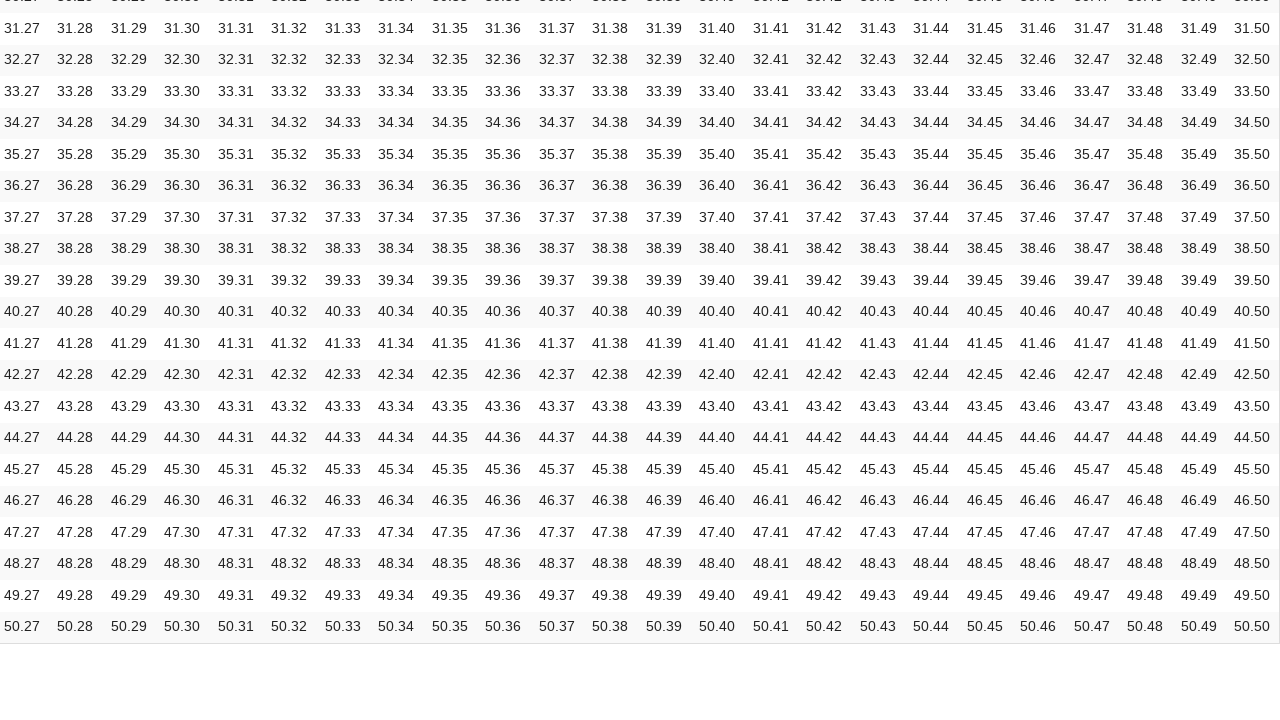

Scrolled back to page heading
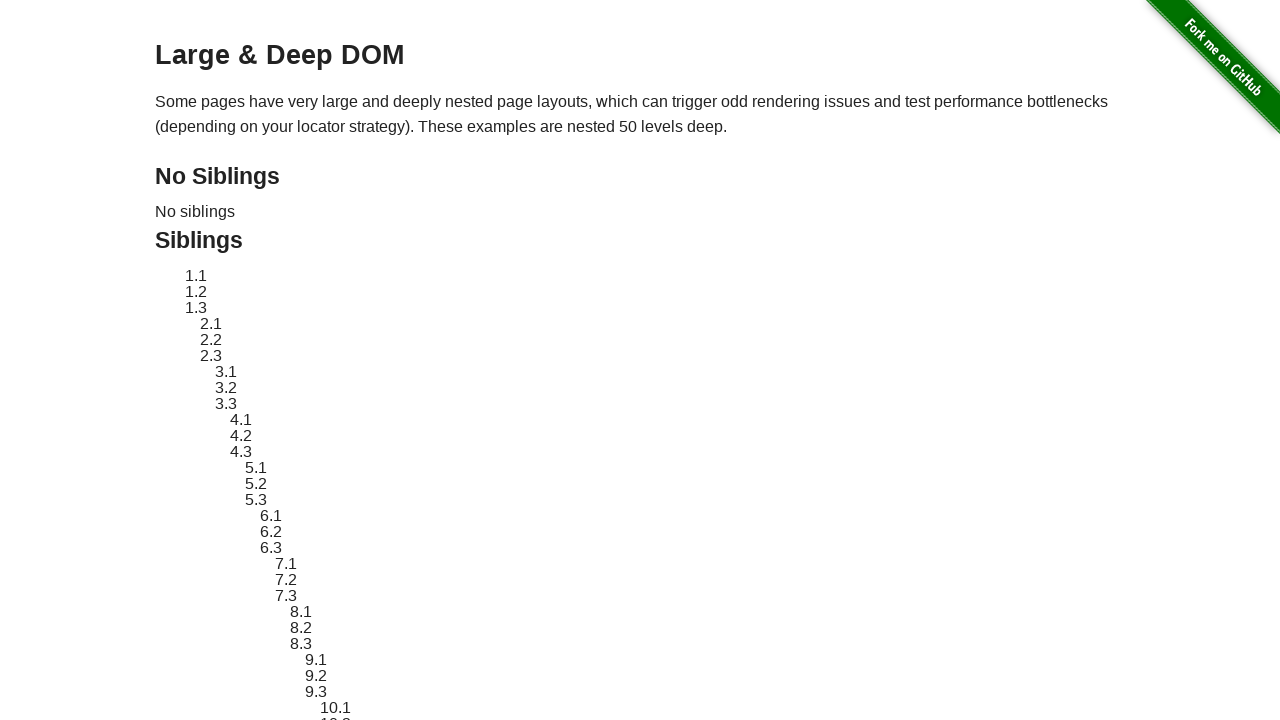

Verified heading is visible
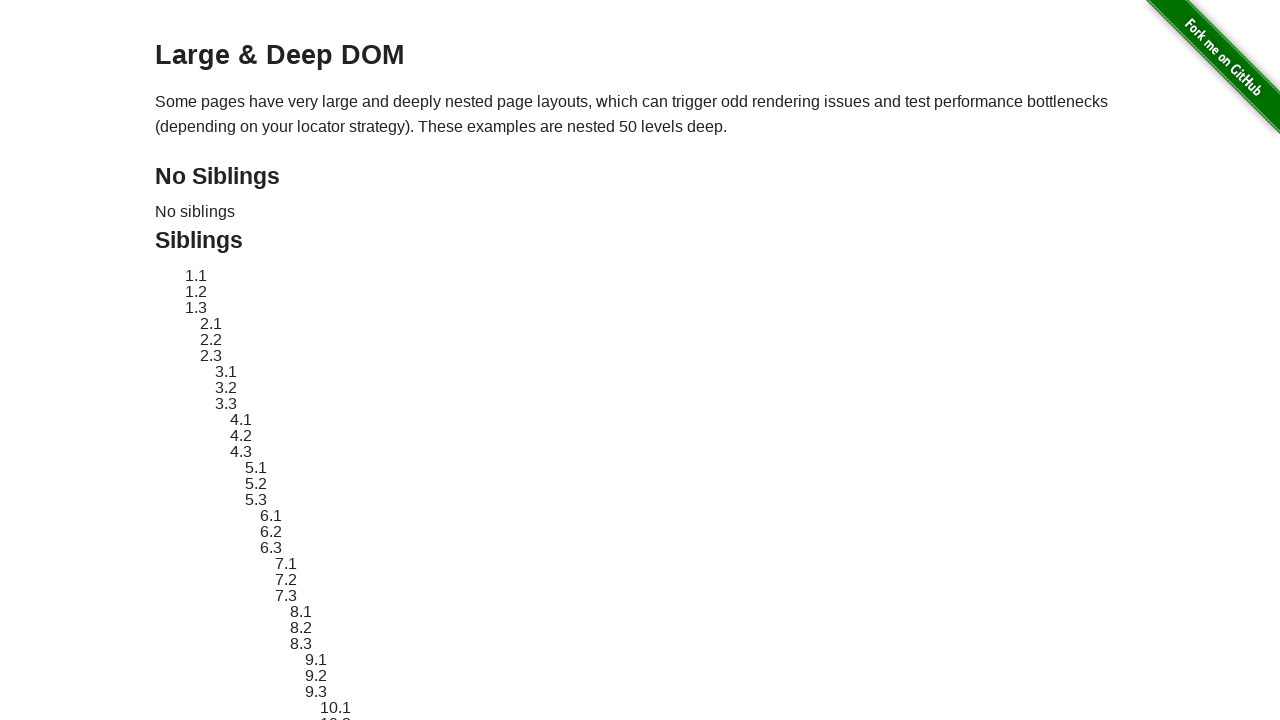

Resized browser window to 1000x800 pixels
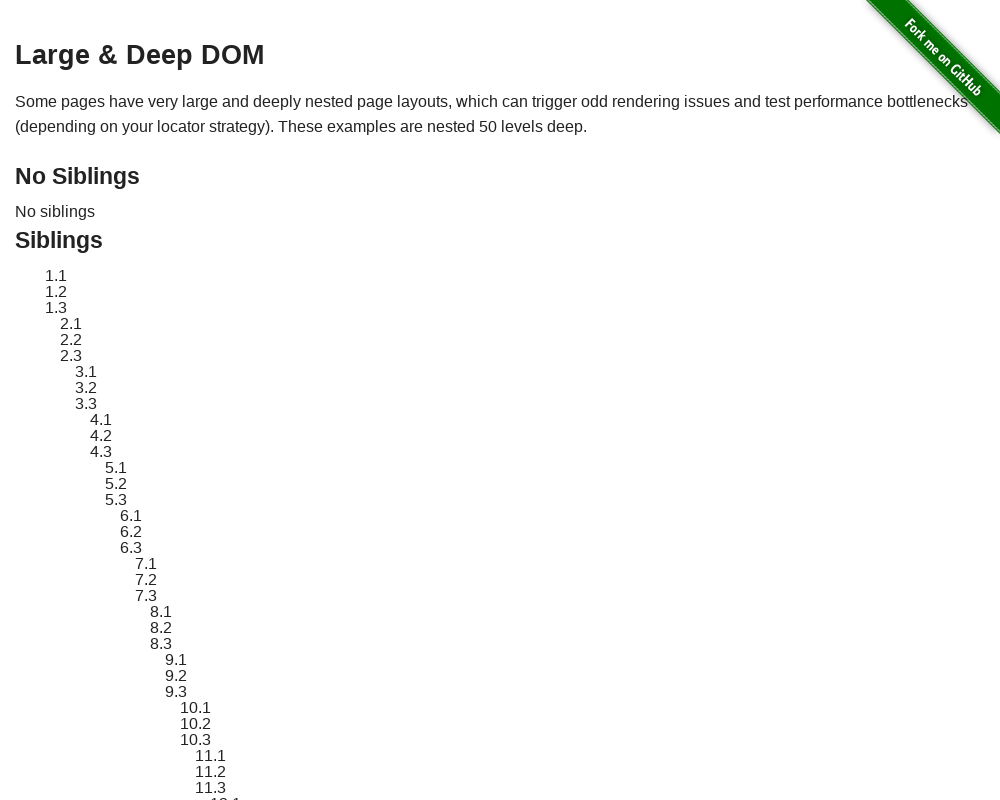

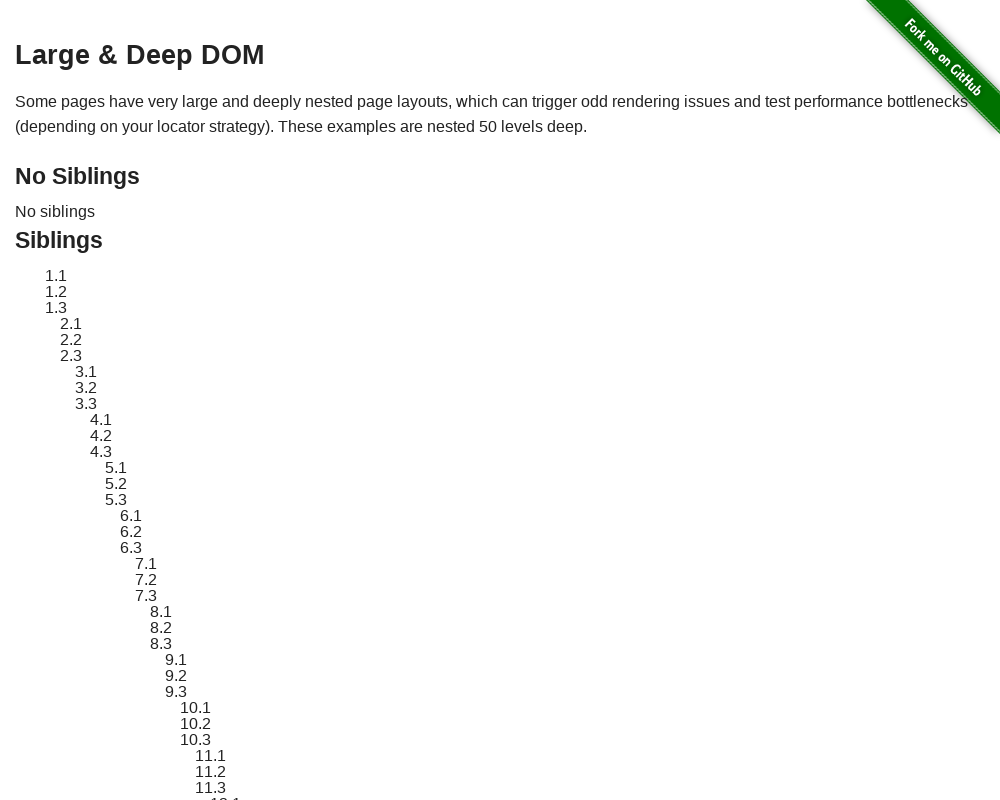